Tests adding specific items (Cucumber, Broccoli, Tomato) to a shopping cart on an e-commerce practice site by iterating through product listings and clicking the add-to-cart button for matching items.

Starting URL: https://rahulshettyacademy.com/seleniumPractise/#/

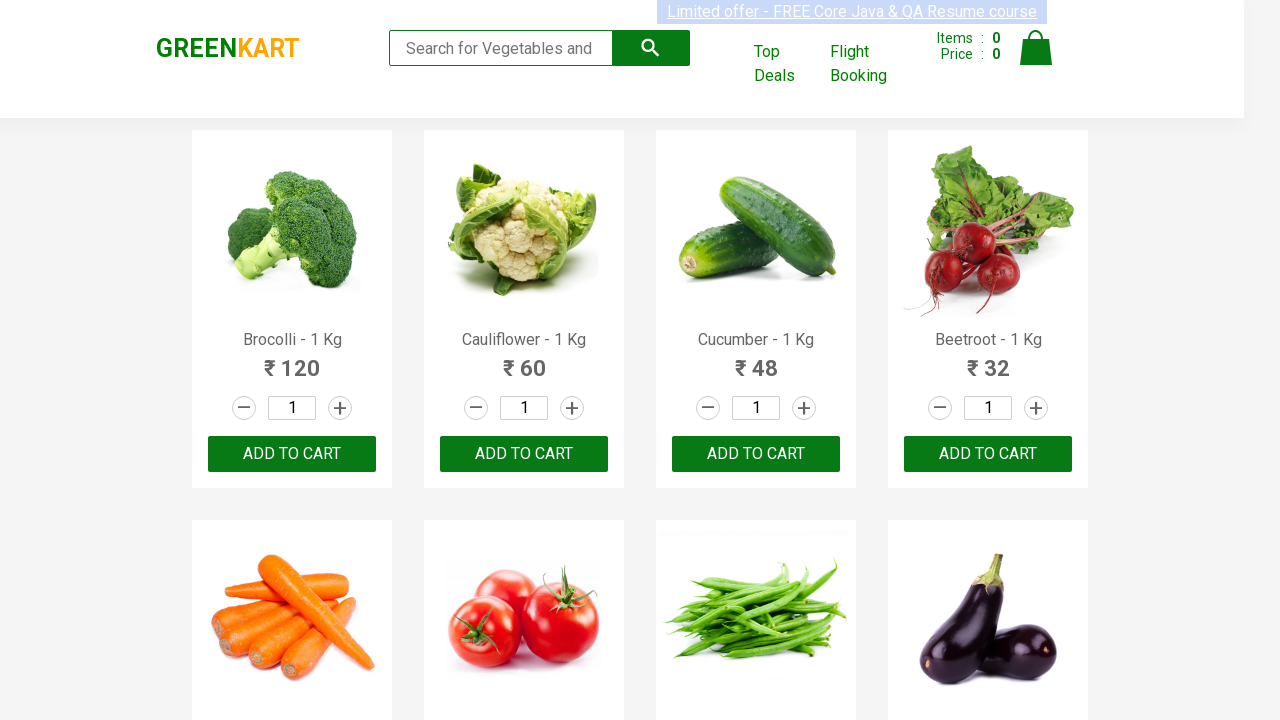

Waited for product listings to load
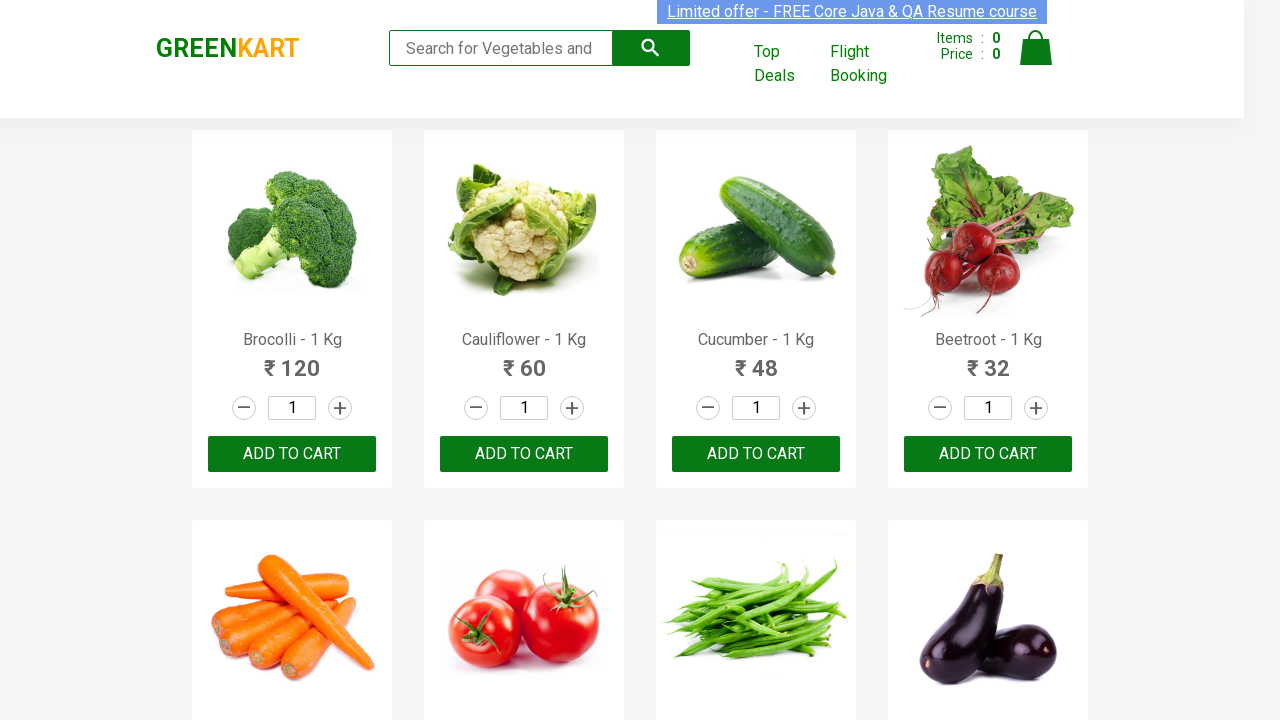

Retrieved all product name elements from the page
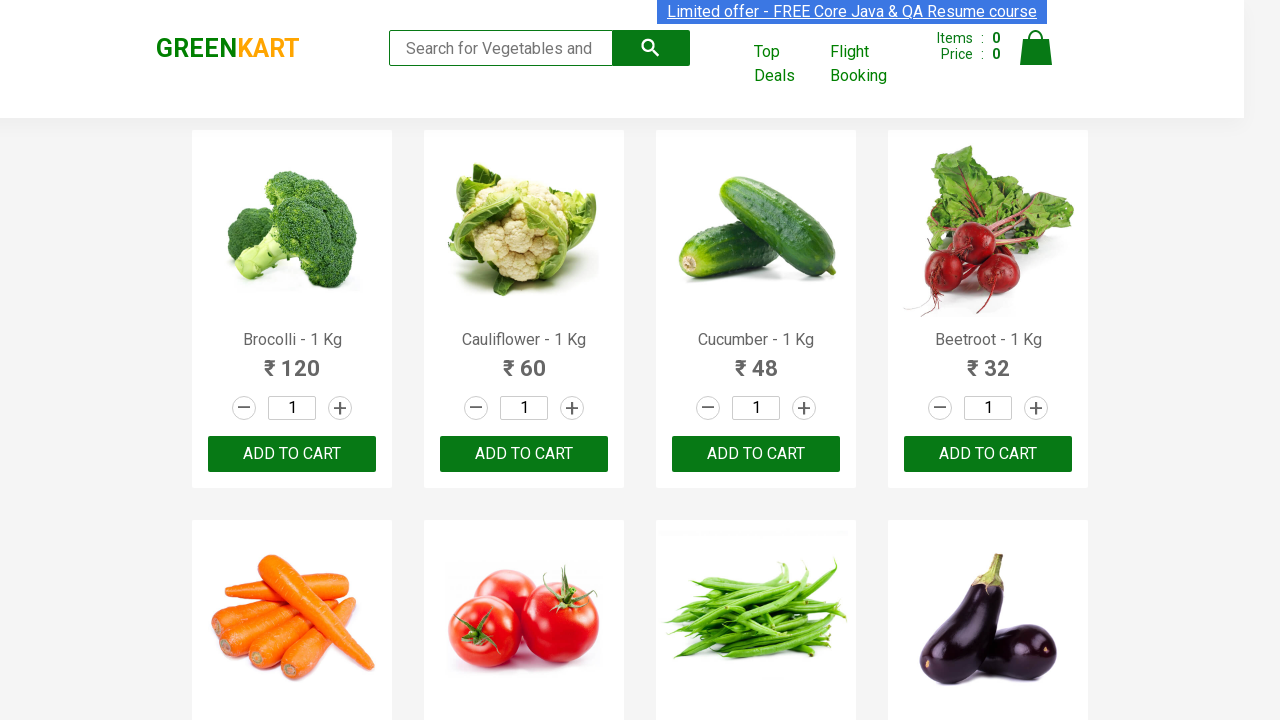

Found matching product: Brocolli
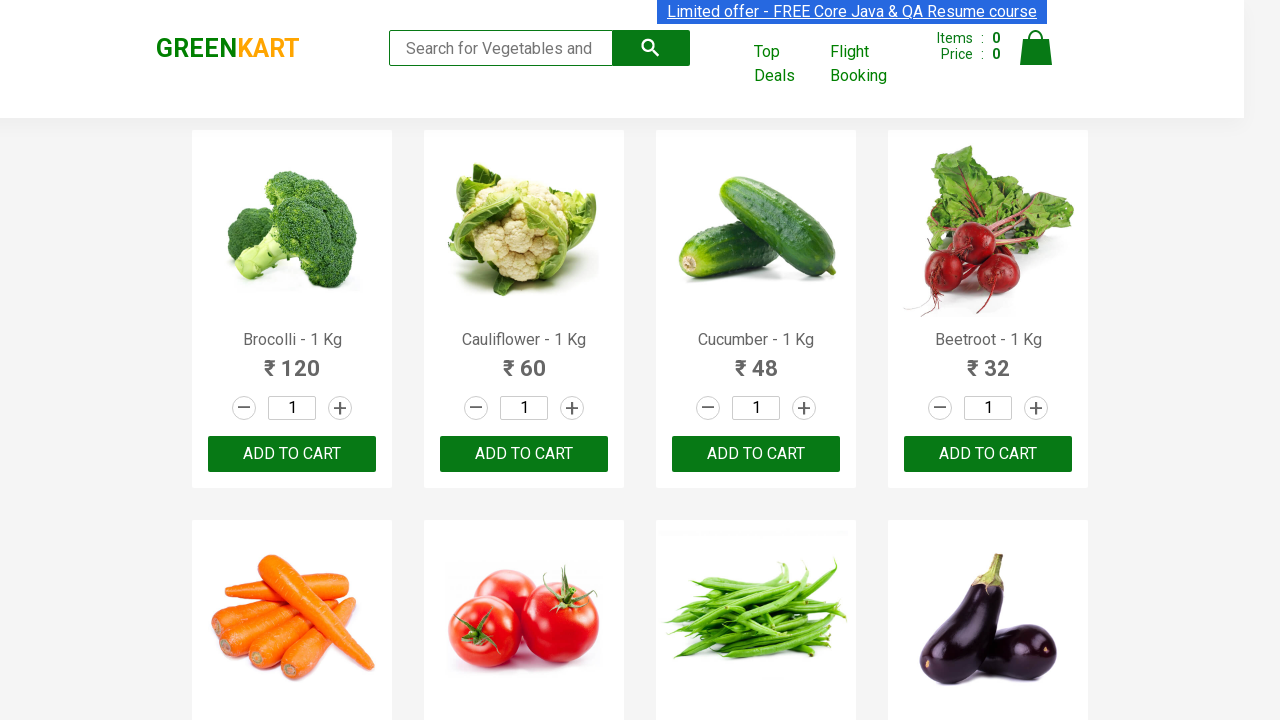

Clicked add-to-cart button for Brocolli
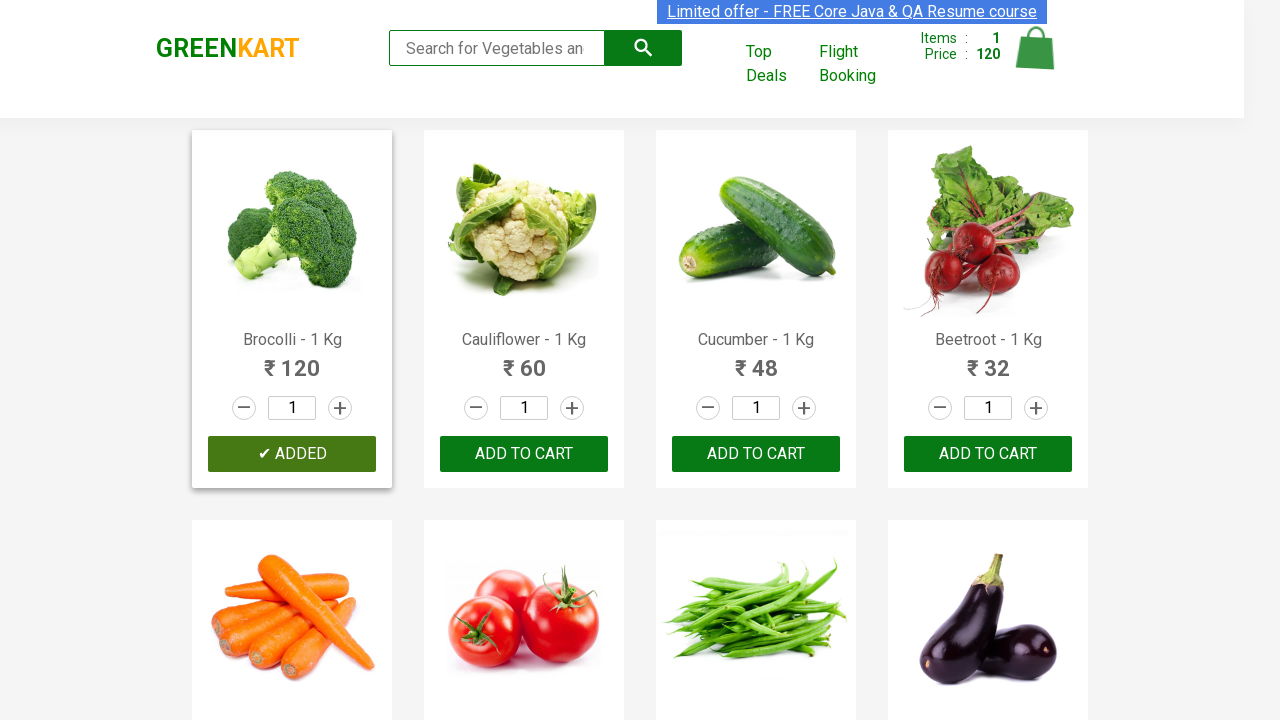

Found matching product: Cucumber
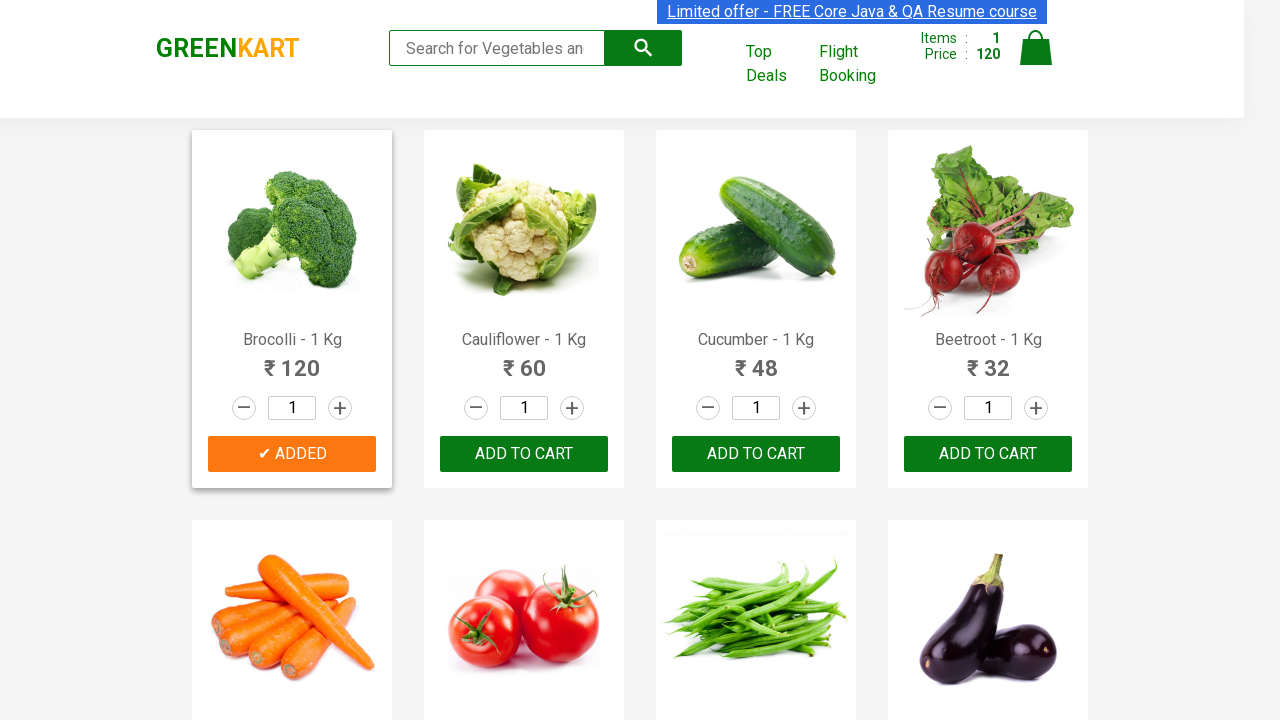

Clicked add-to-cart button for Cucumber
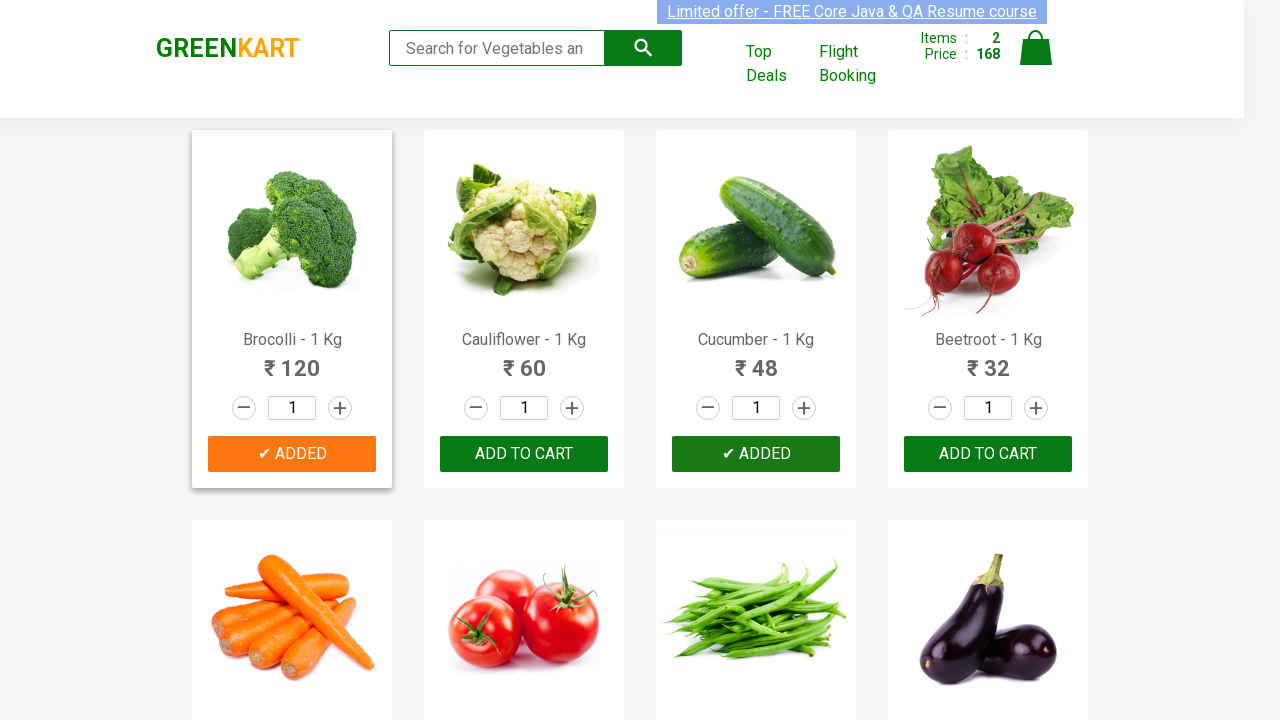

Found matching product: Tomato
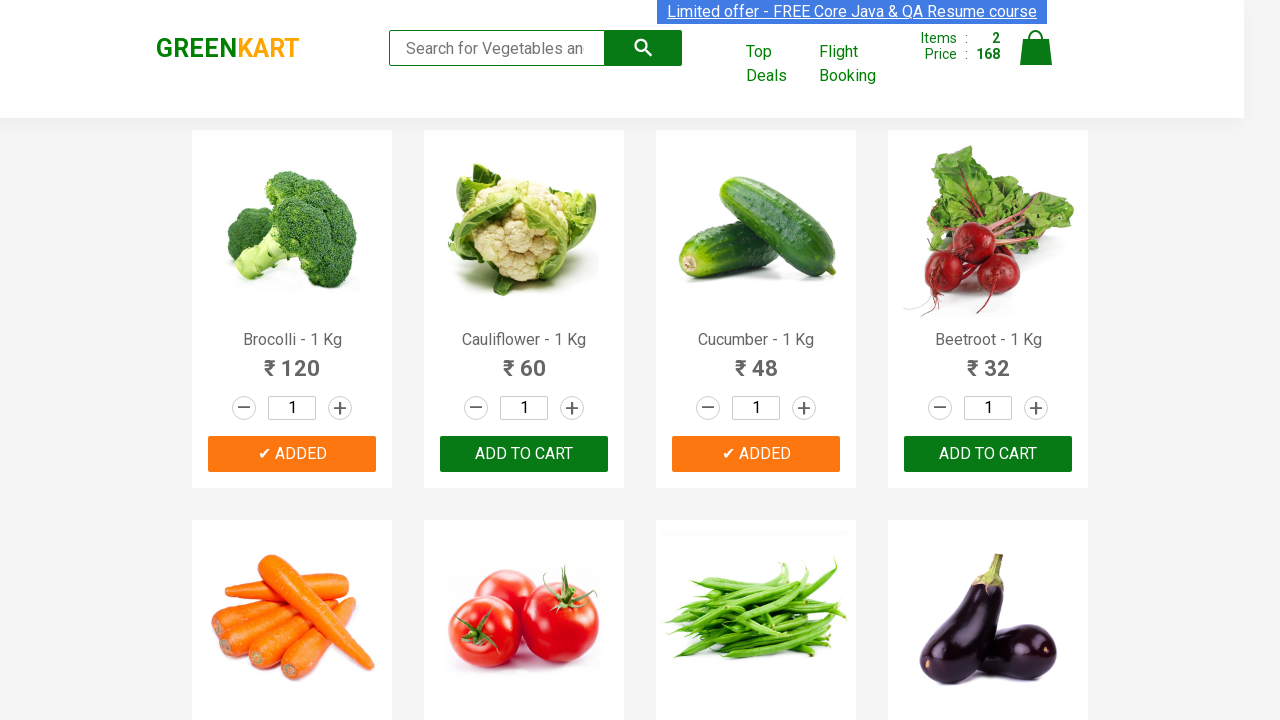

Clicked add-to-cart button for Tomato
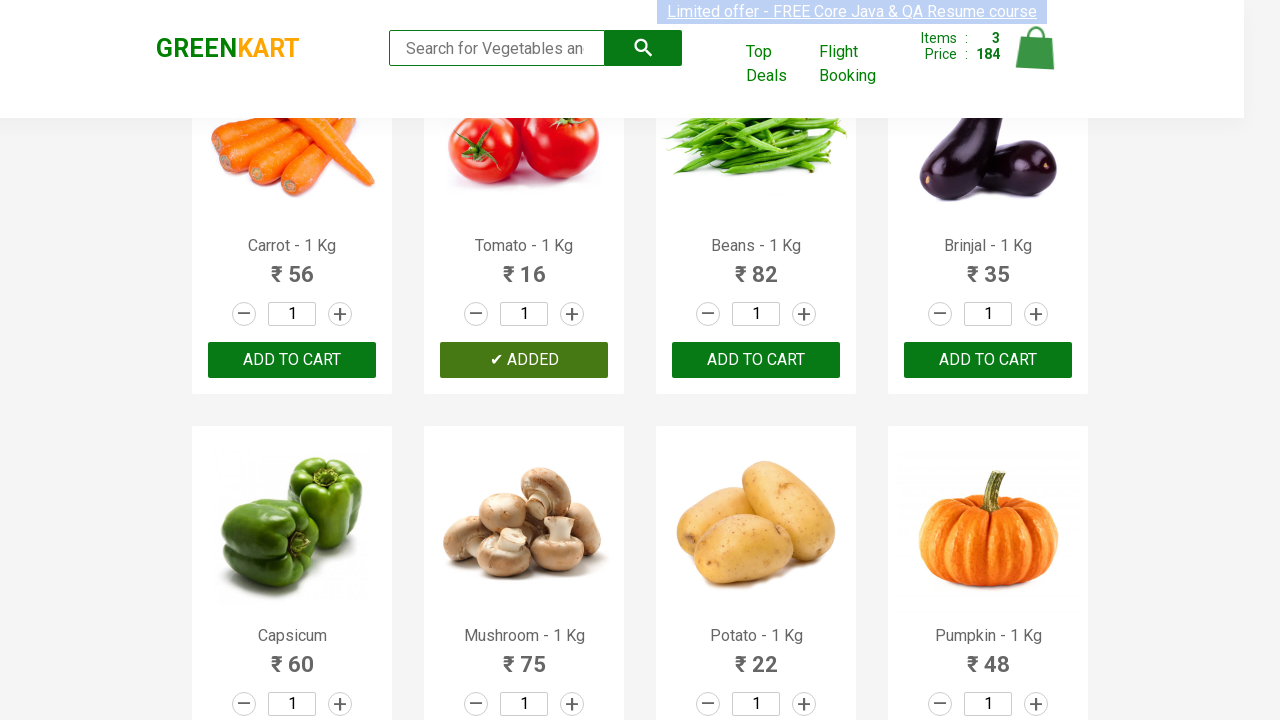

All desired items have been added to cart
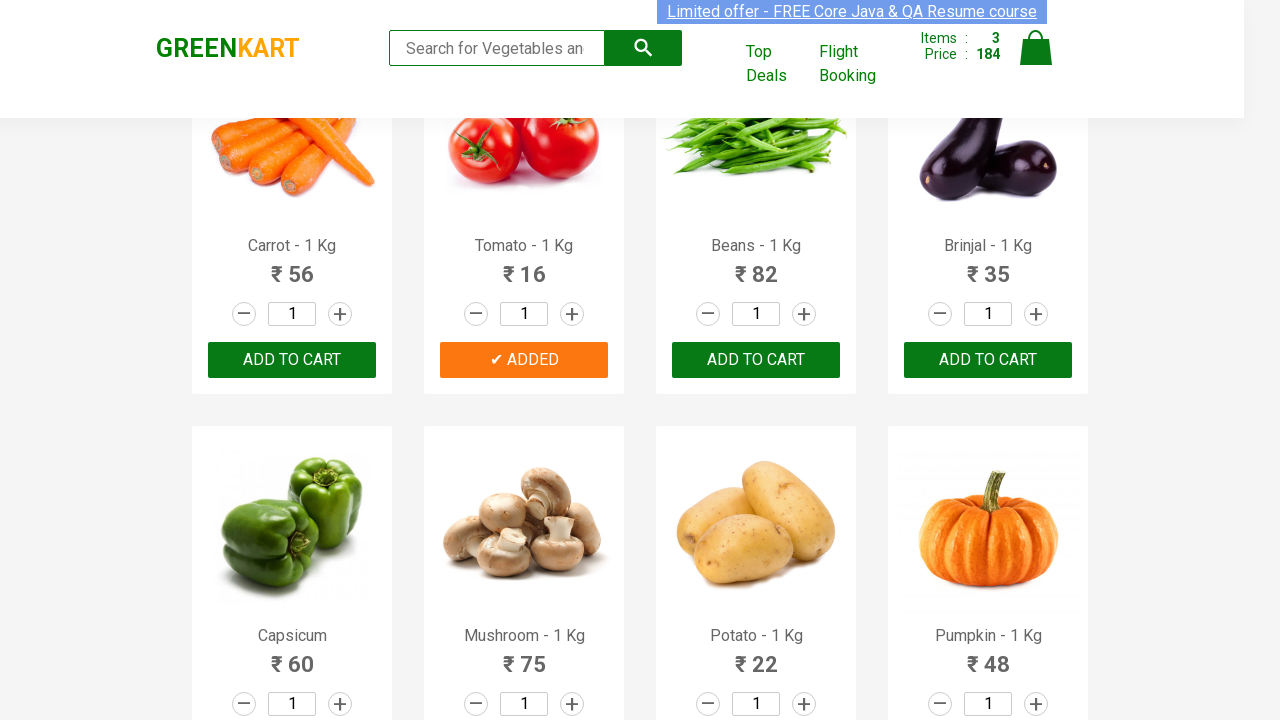

Waited 2 seconds for cart to update
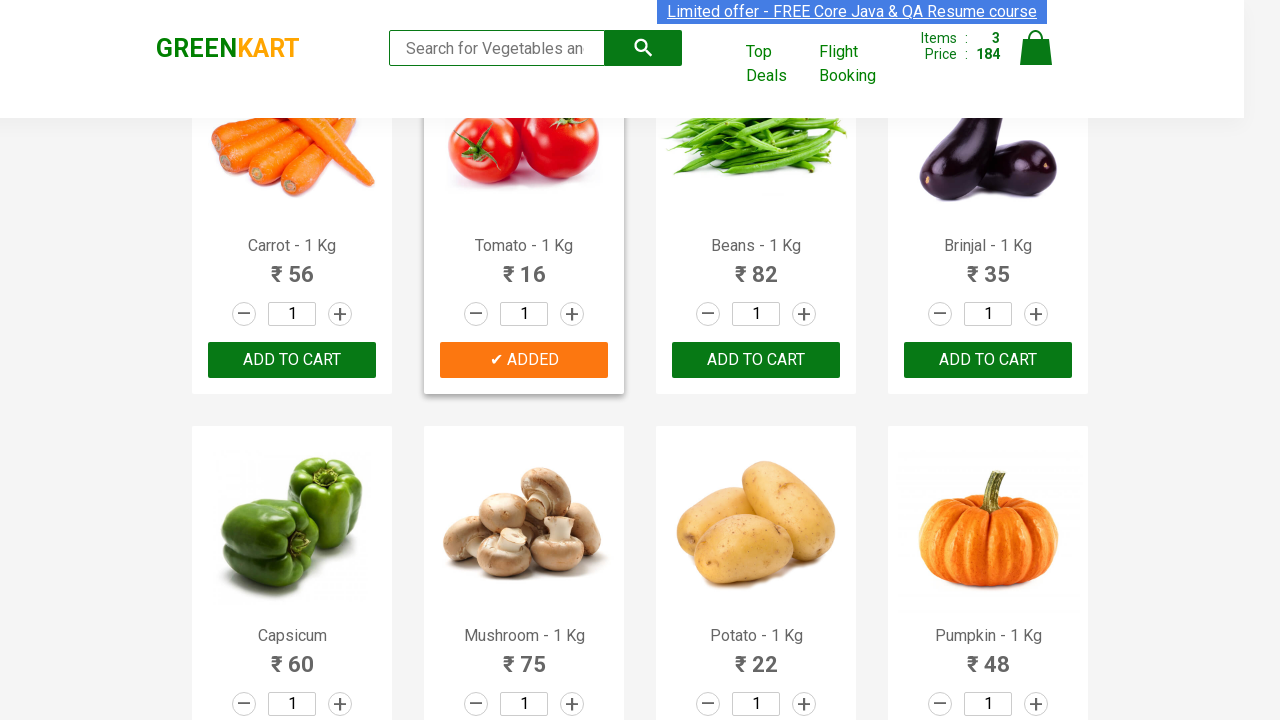

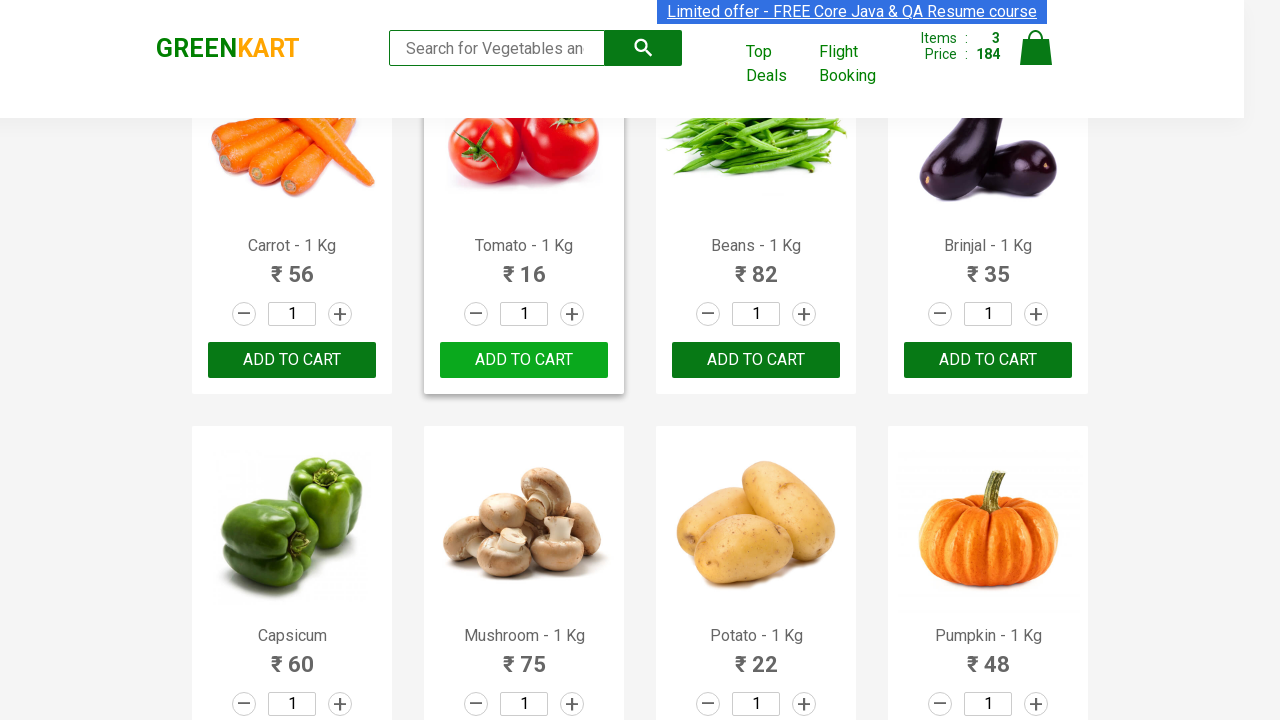